Tests drag and drop functionality on jQuery UI demo page by dragging an element to a drop target

Starting URL: https://jqueryui.com/droppable/

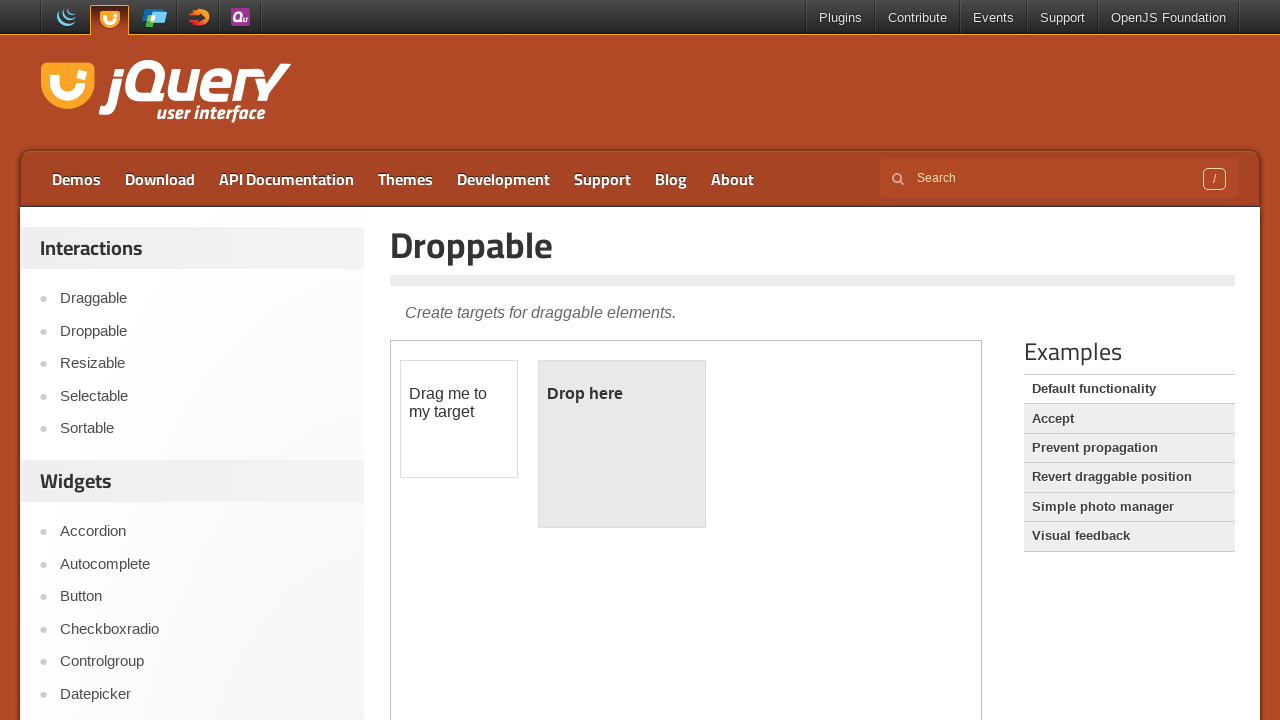

Located the first iframe containing the drag and drop demo
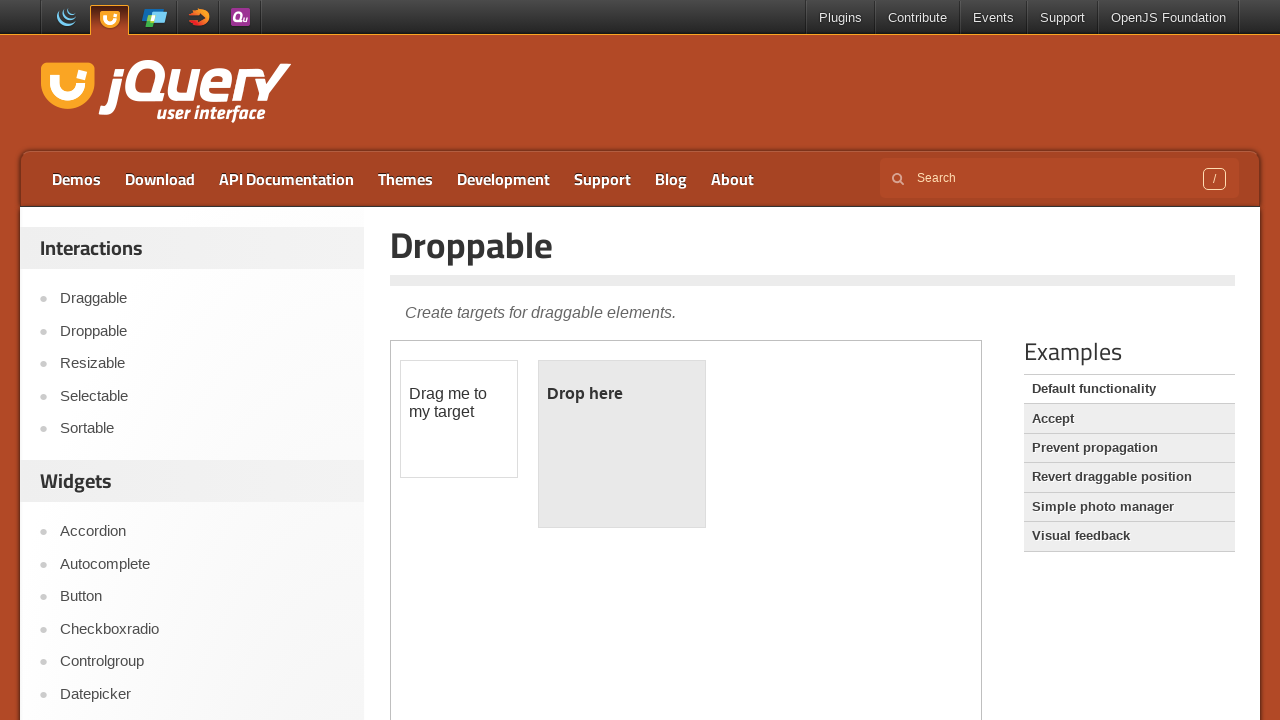

Located the draggable element
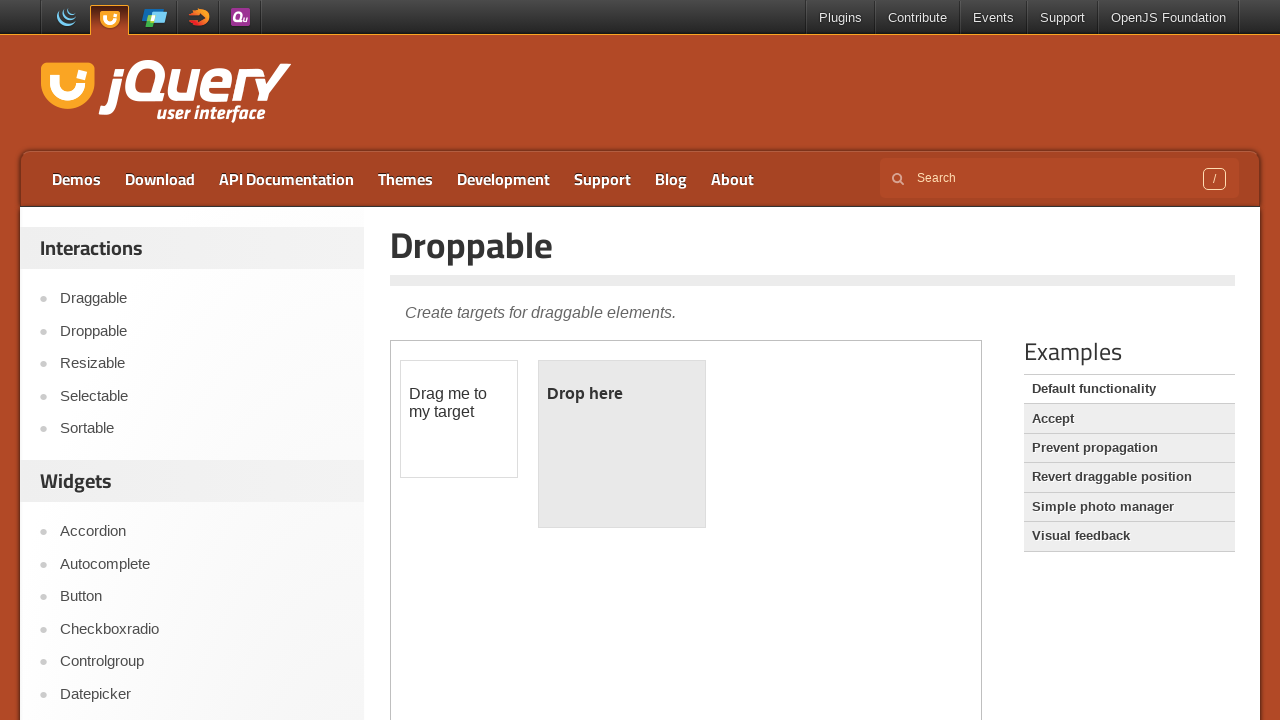

Located the droppable target element
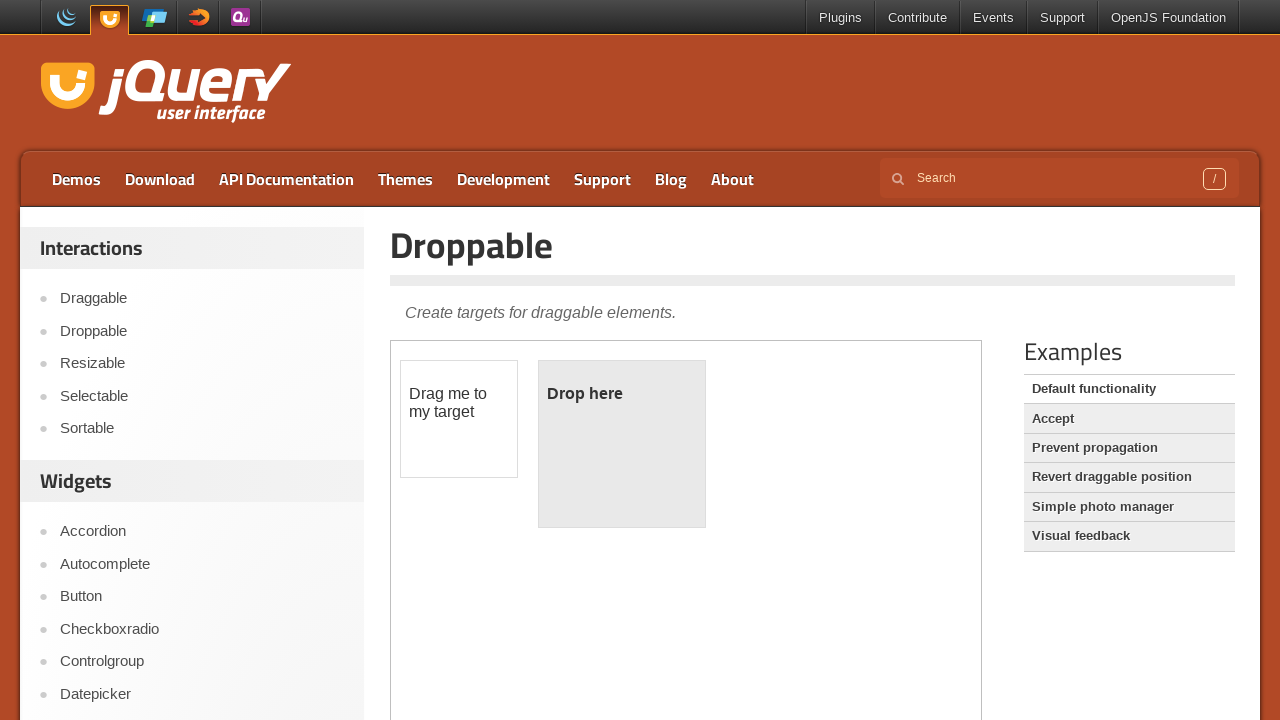

Dragged the draggable element to the droppable target at (622, 444)
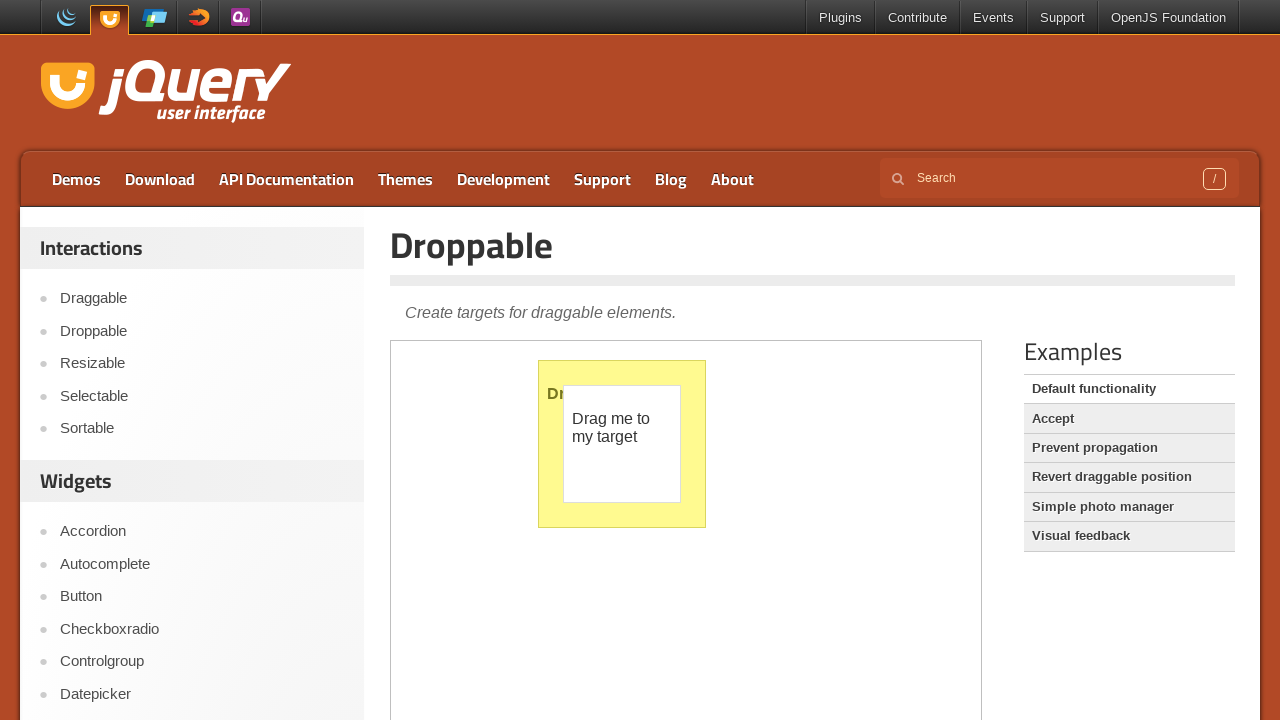

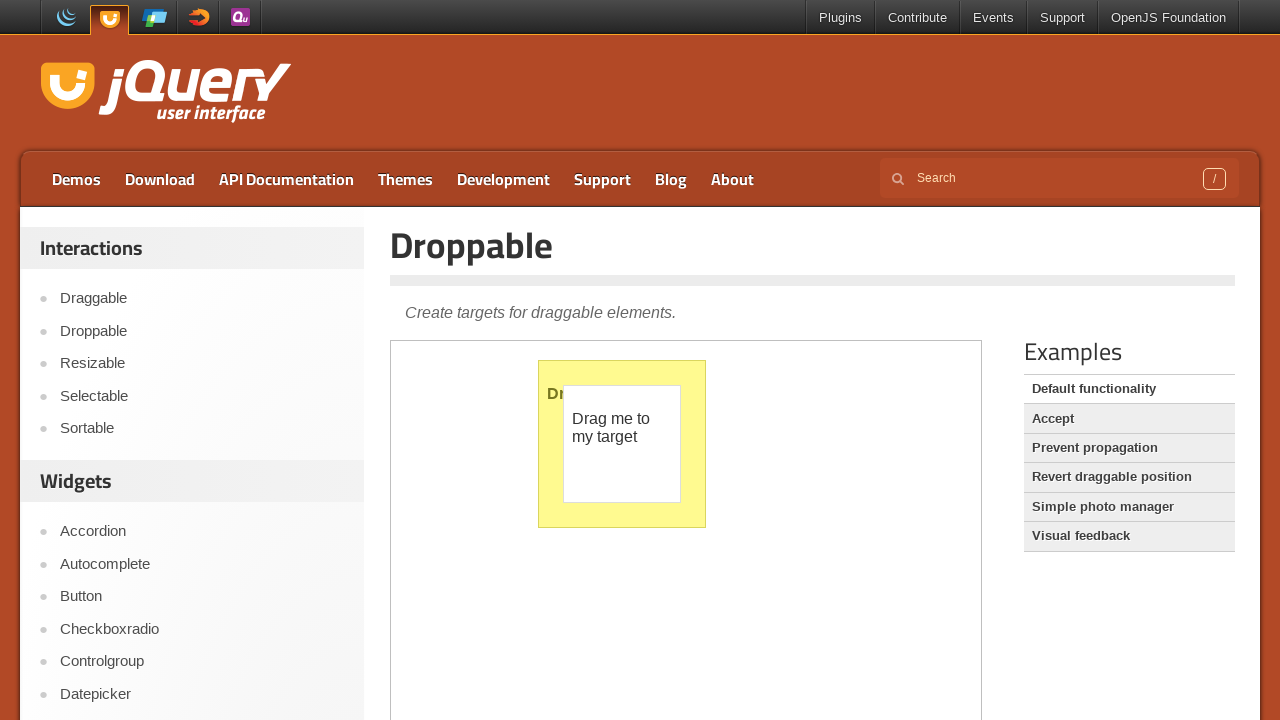